Tests a math exercise page by reading a value from the page, calculating log(|12*sin(x)|), filling in the answer, checking required checkboxes, and submitting the form.

Starting URL: https://suninjuly.github.io/math.html

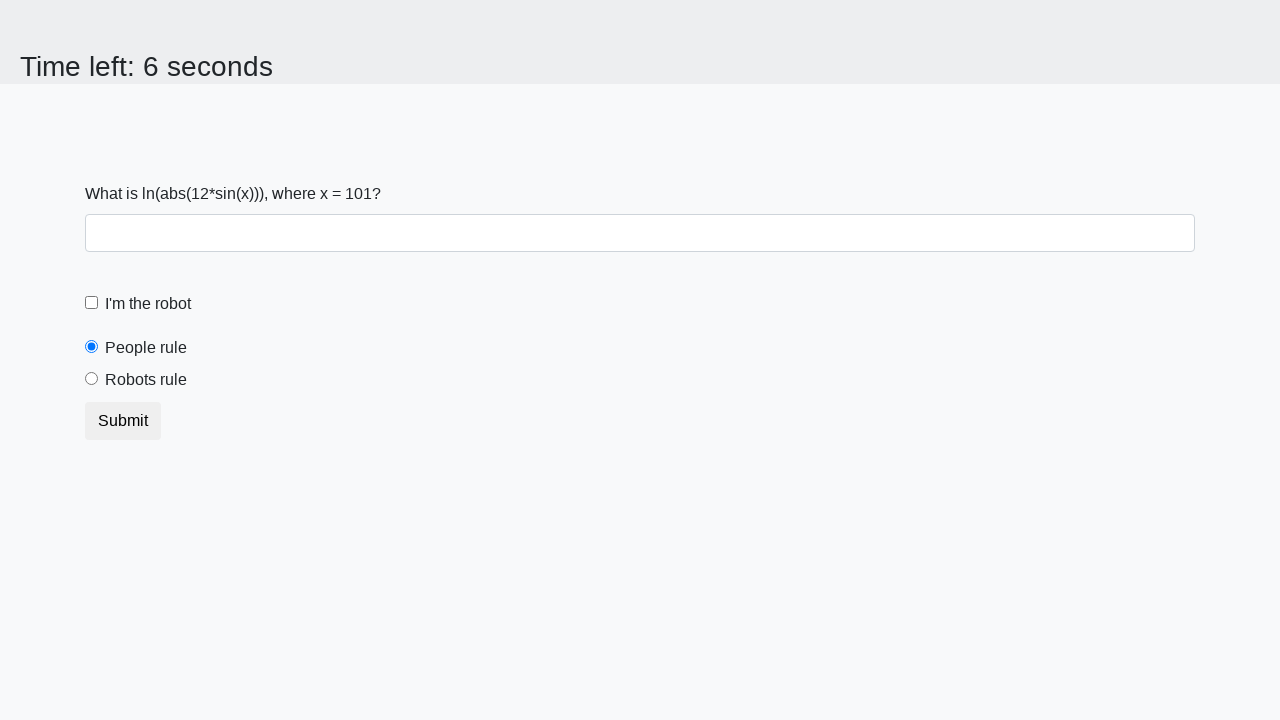

Located the input value element
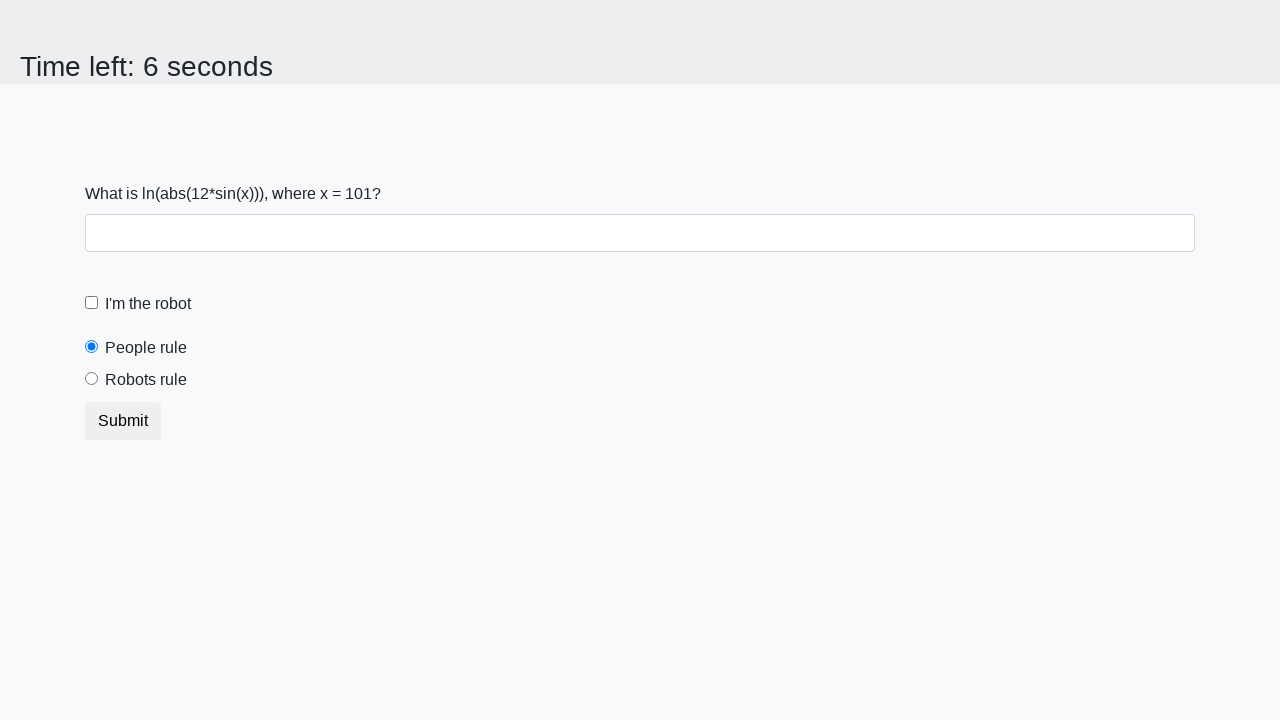

Read input value from page: 101
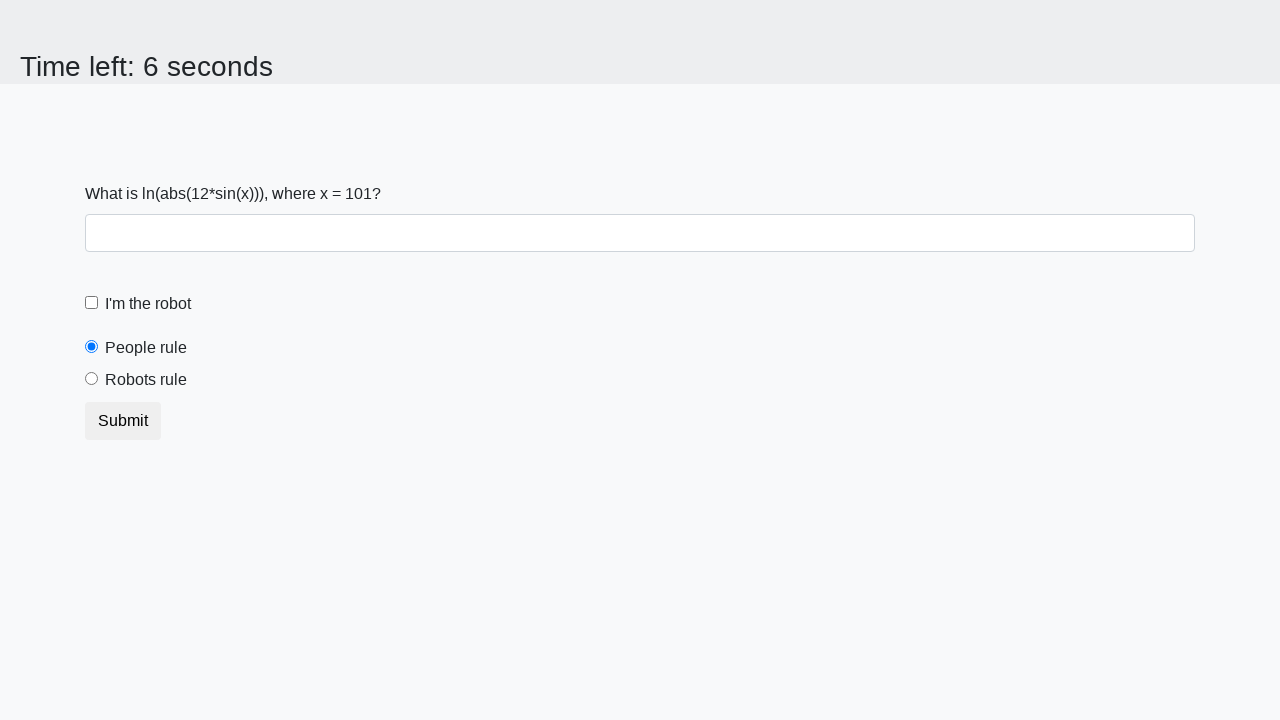

Calculated log(|12*sin(101)|) = 1.6908906002902686
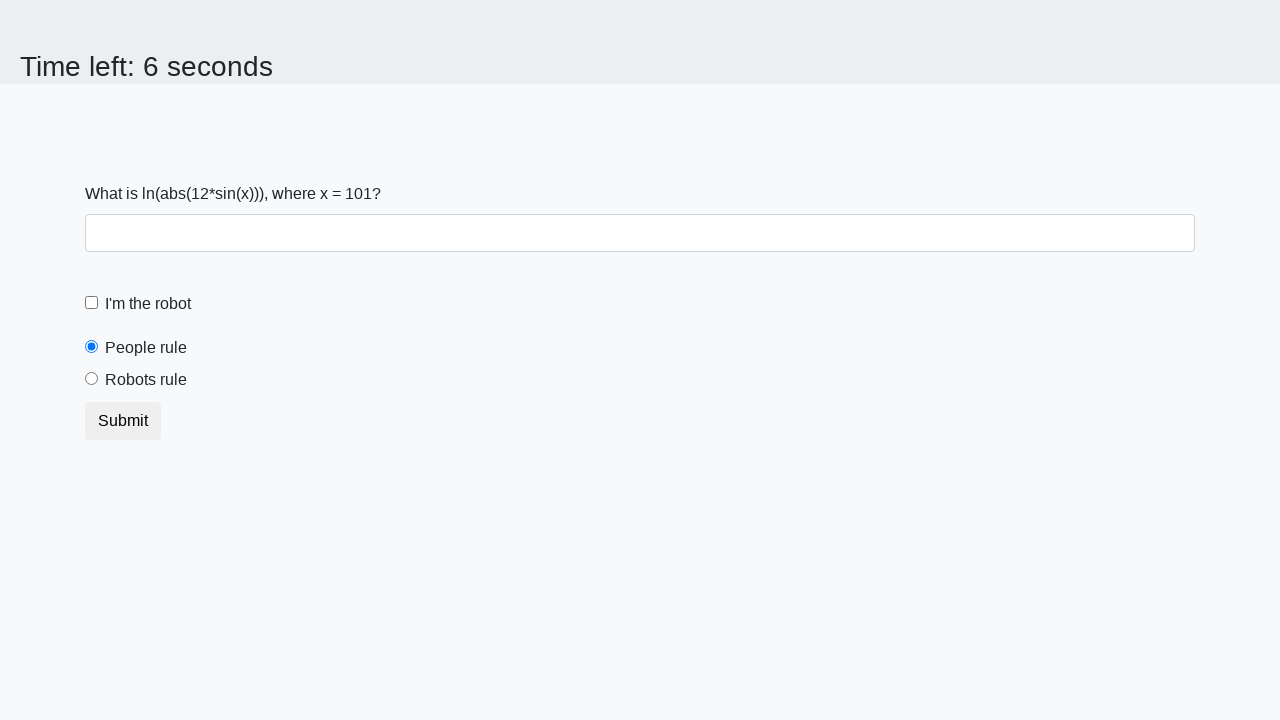

Filled answer field with calculated value: 1.6908906002902686 on #answer
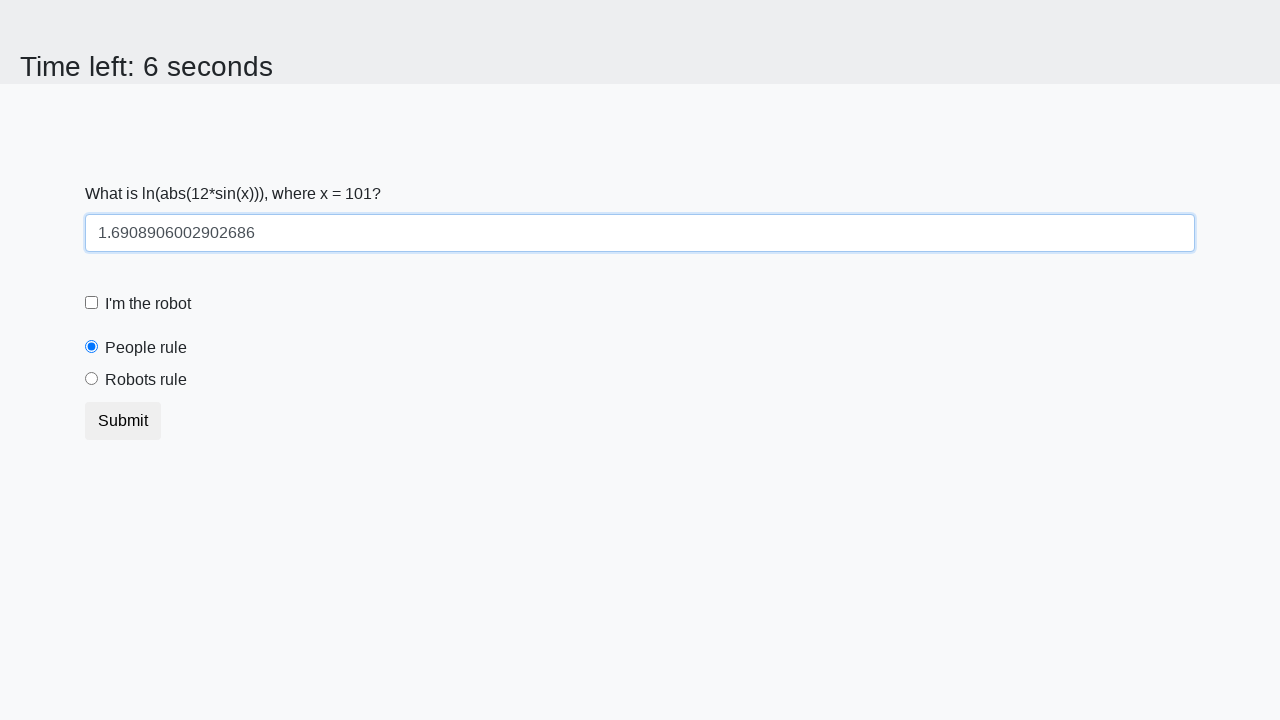

Checked the robot checkbox at (92, 303) on #robotCheckbox
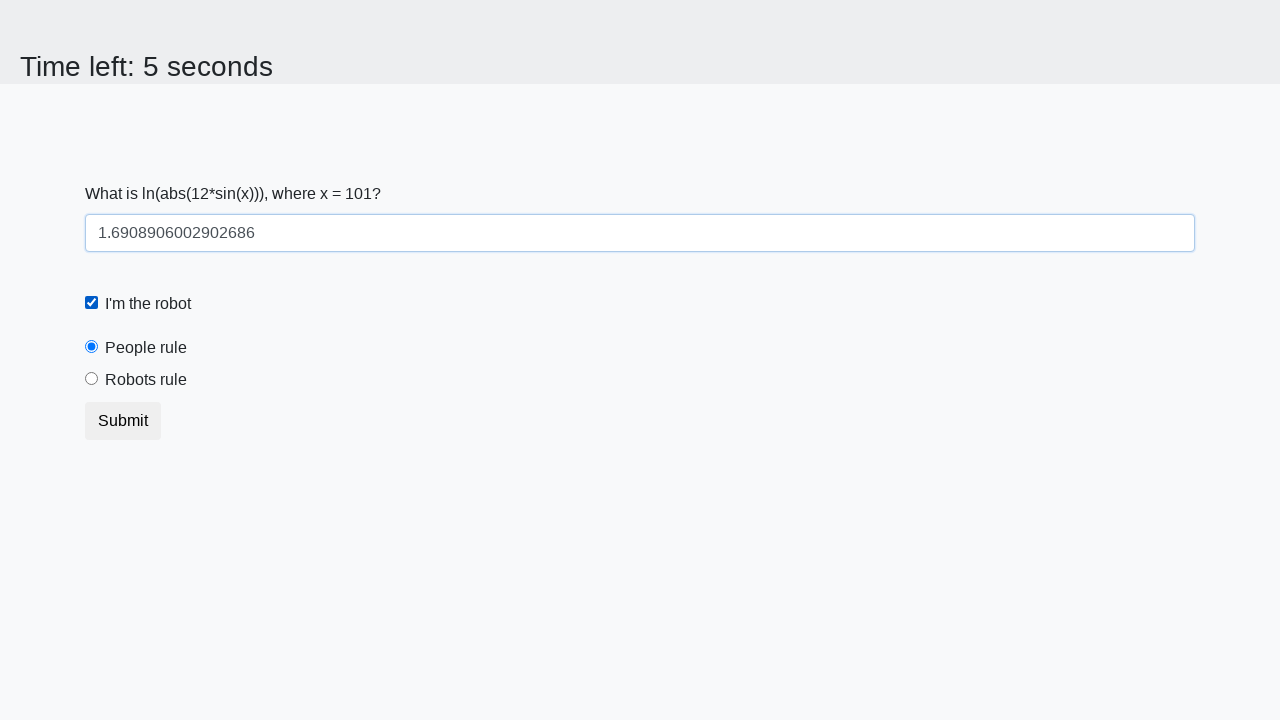

Checked the robots rule checkbox at (92, 379) on #robotsRule
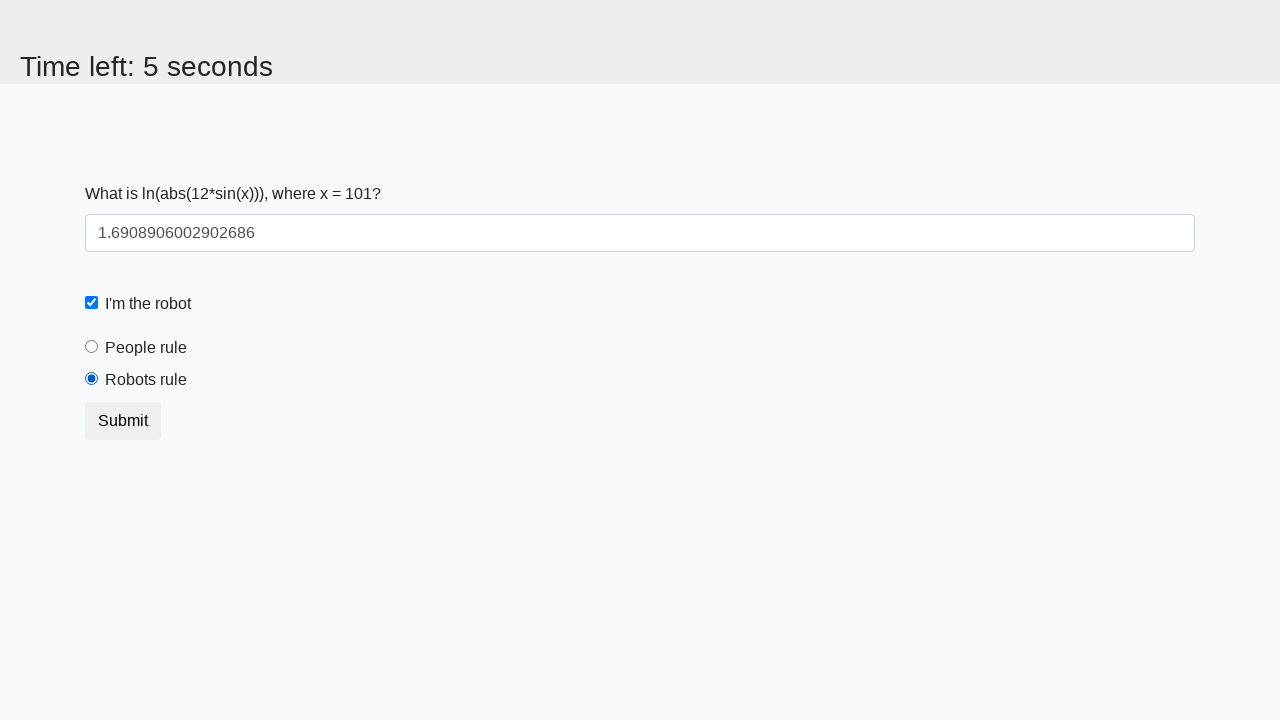

Clicked submit button to submit the form at (123, 421) on button.btn
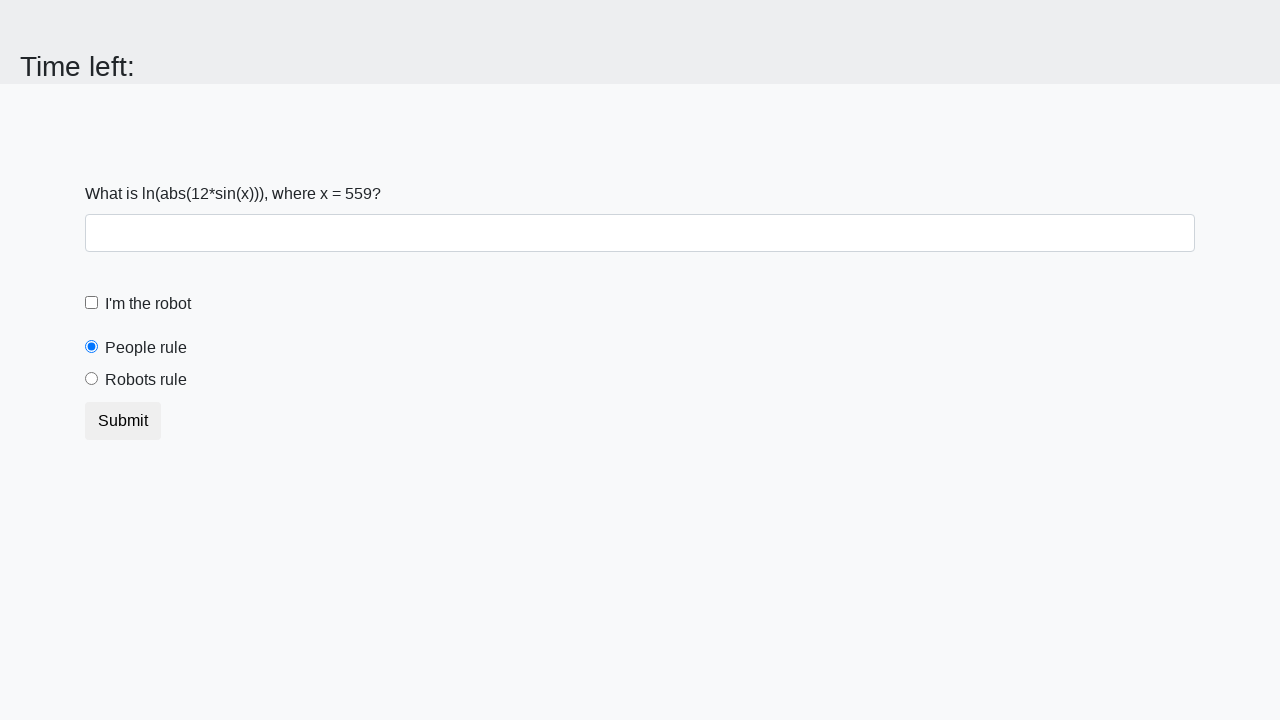

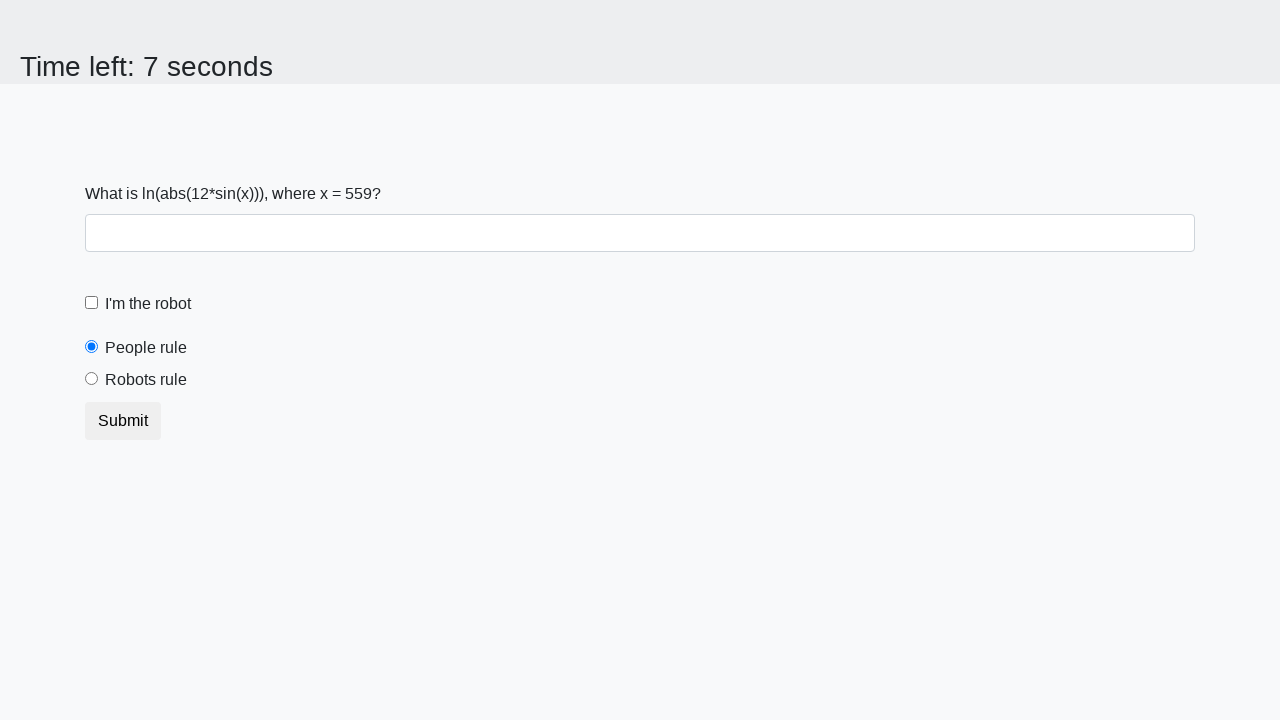